Navigates to ThoughtWorks website and verifies that the main h1 heading element is present and accessible

Starting URL: http://www.thoughtworks.com

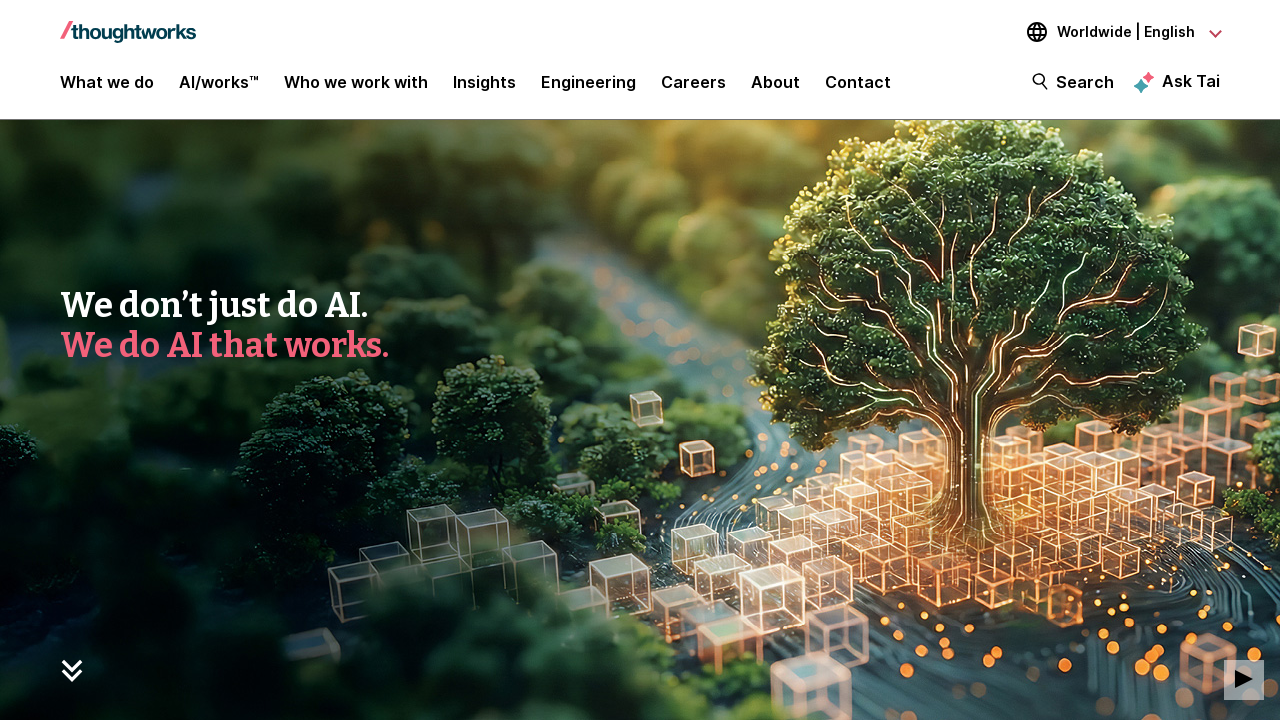

Waited for h1 element to be present on ThoughtWorks website
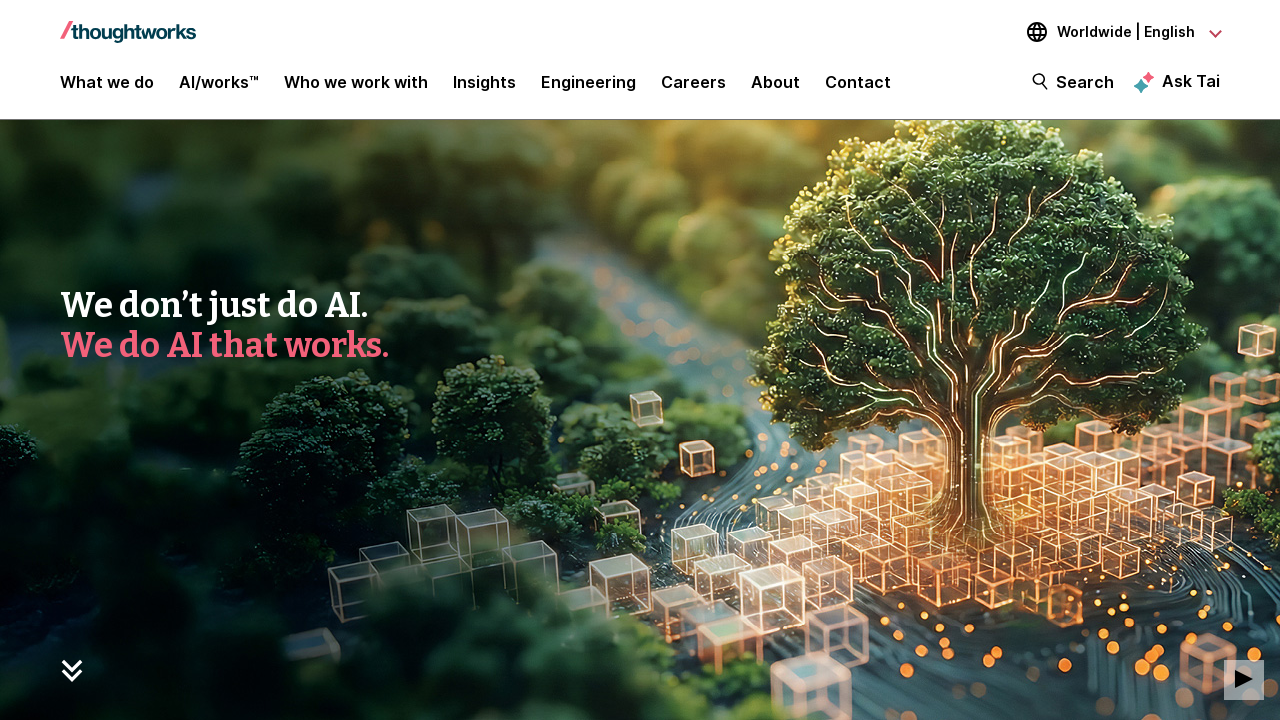

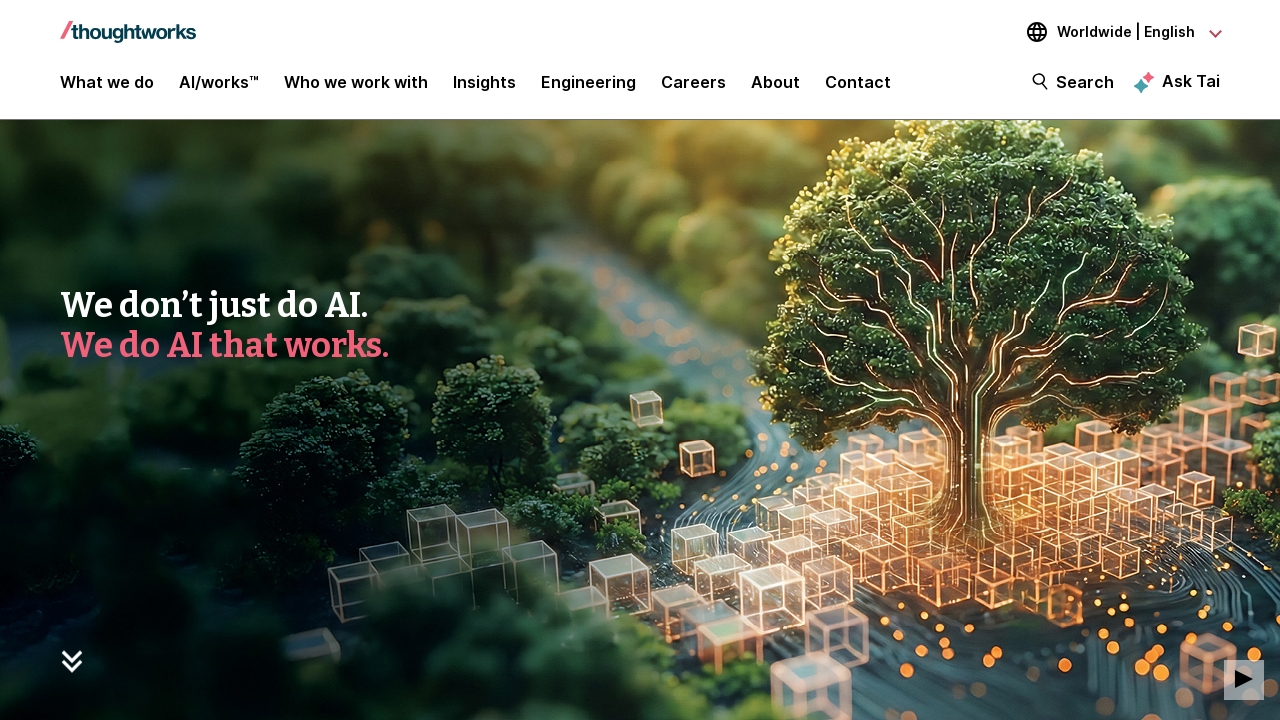